Tests that a table on the W3Schools CSS table tutorial page loads correctly by verifying that table rows are present and accessible.

Starting URL: https://www.w3schools.com/css/css_table.asp

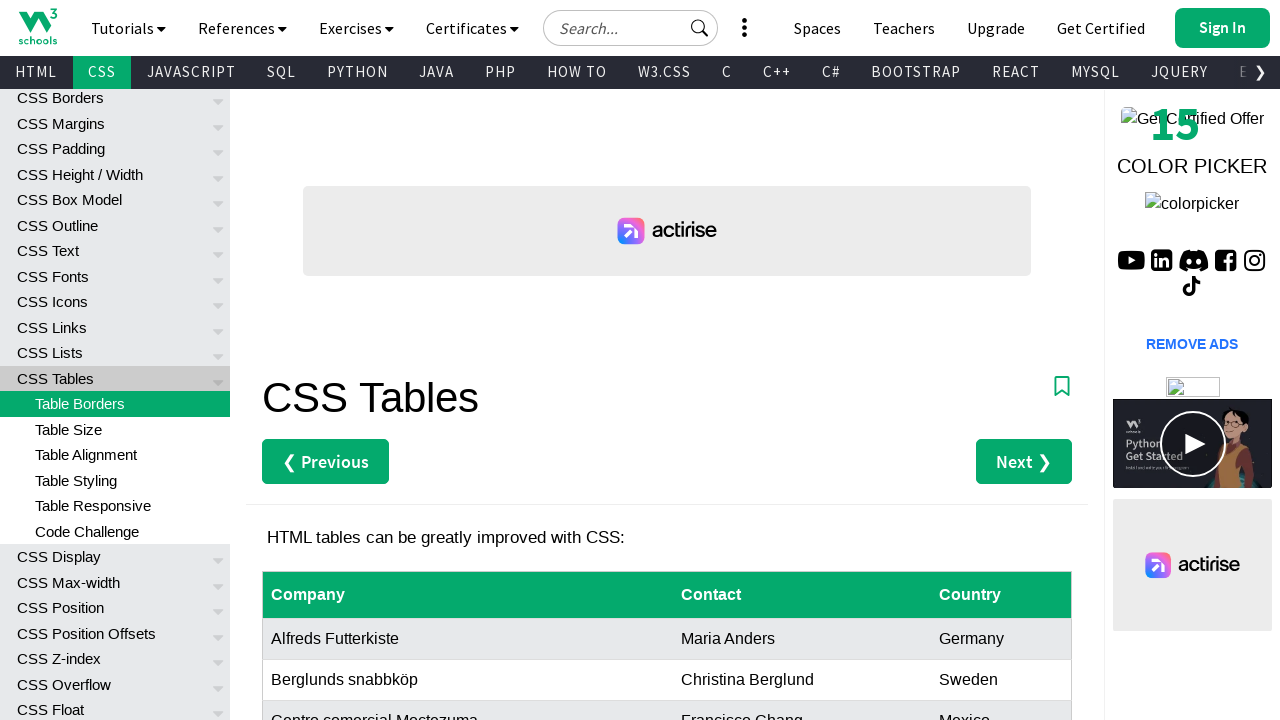

Navigated to W3Schools CSS table tutorial page
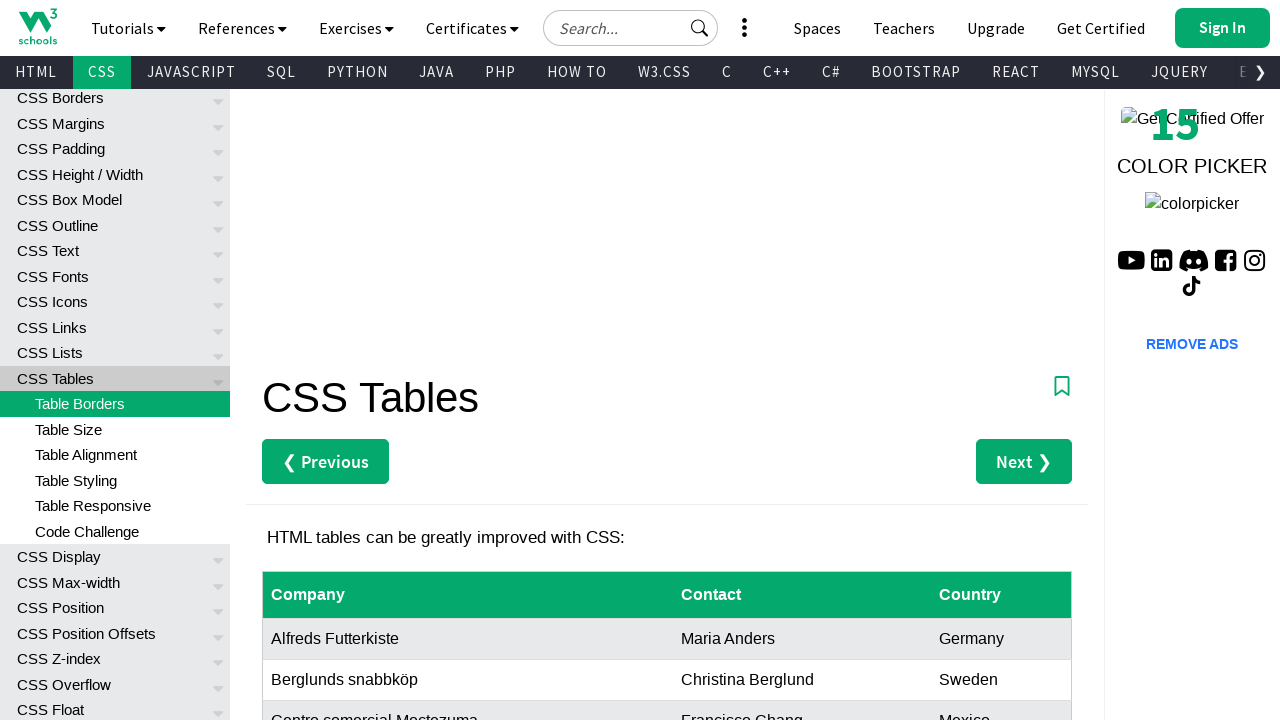

Table rows loaded and are present on the page
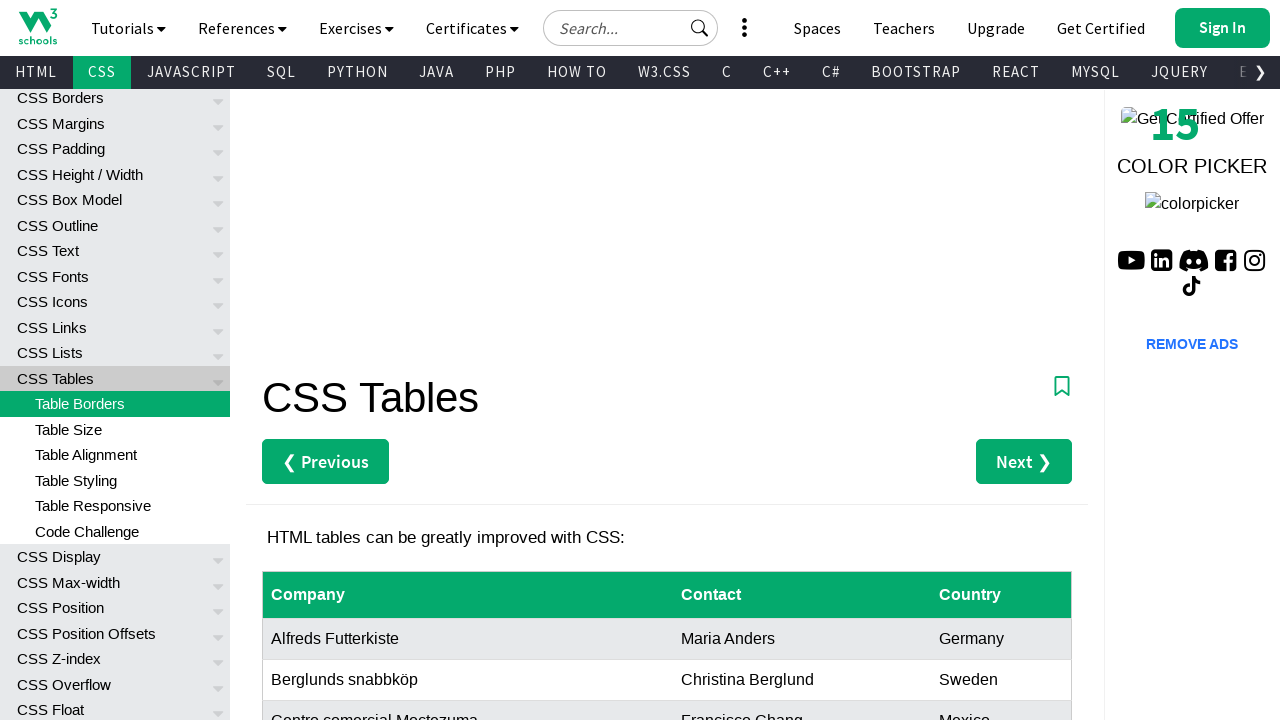

Located all table rows - found 28 rows
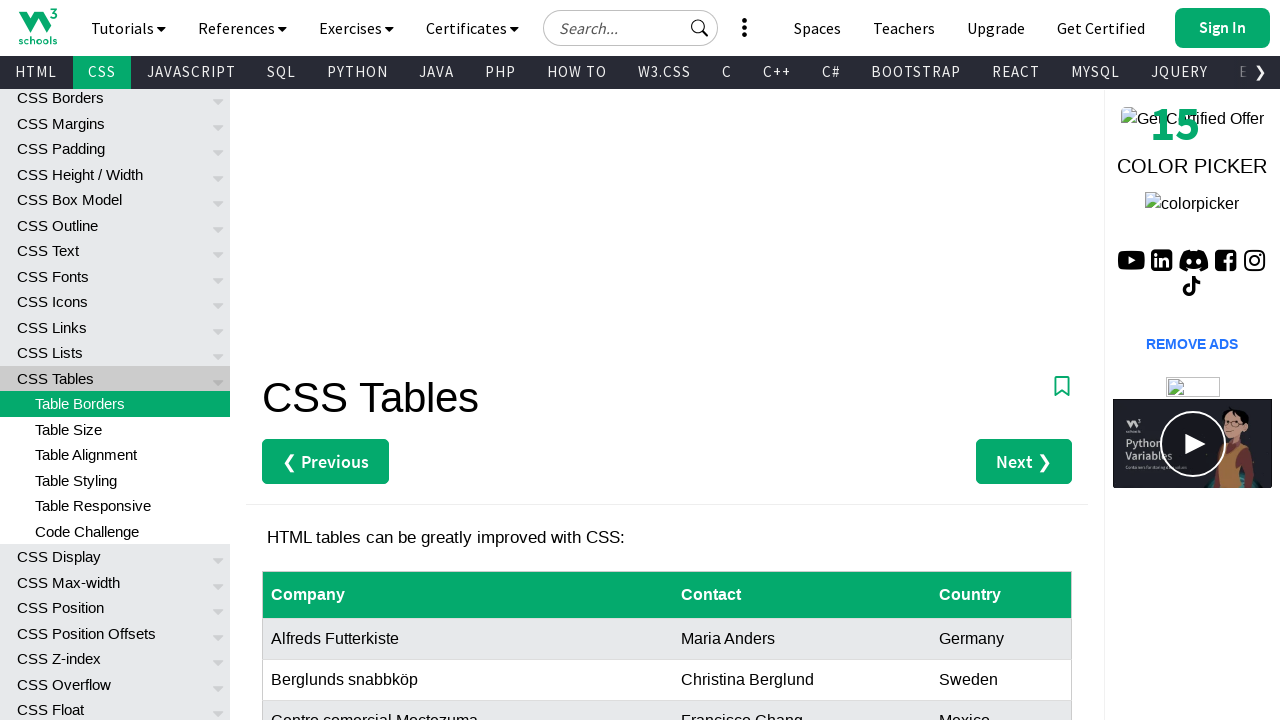

Verified that table rows are present and accessible
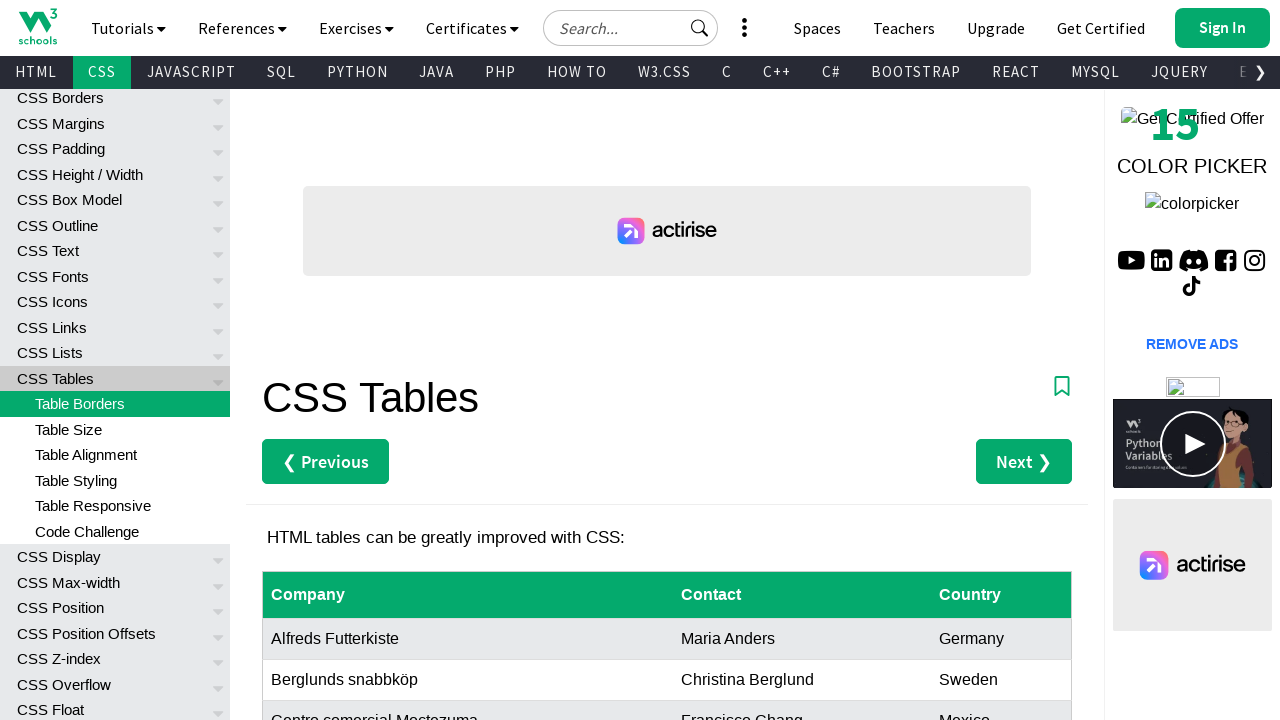

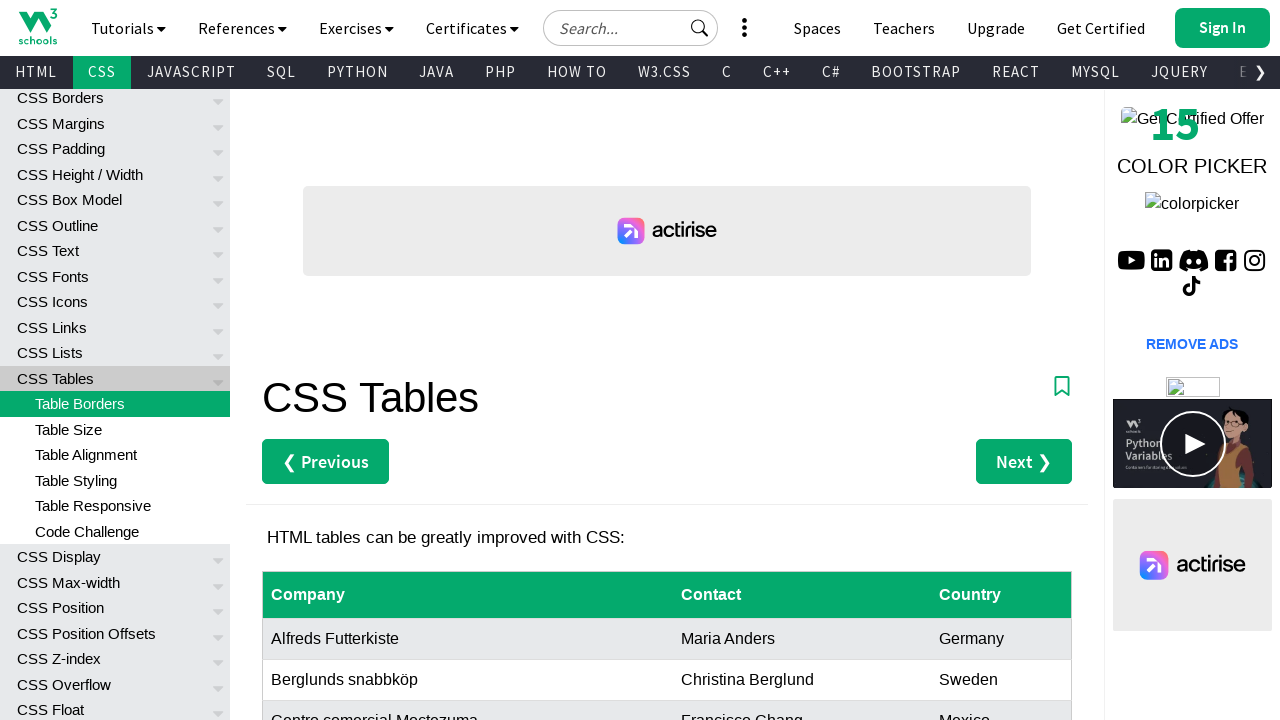